Tests window handling by opening a new window, switching between windows, and verifying the parent window remains active after closing the child window

Starting URL: https://the-internet.herokuapp.com/windows

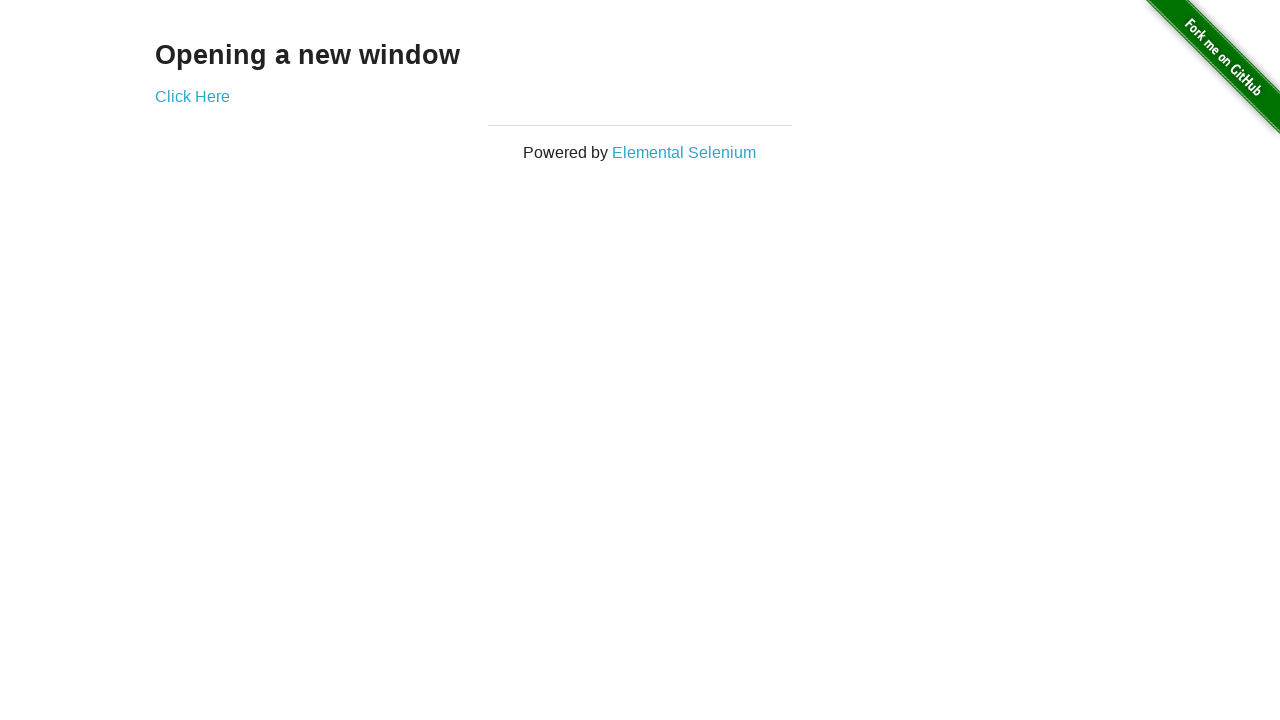

Clicked 'Click Here' link to open new window at (192, 96) on xpath=//a[normalize-space()='Click Here']
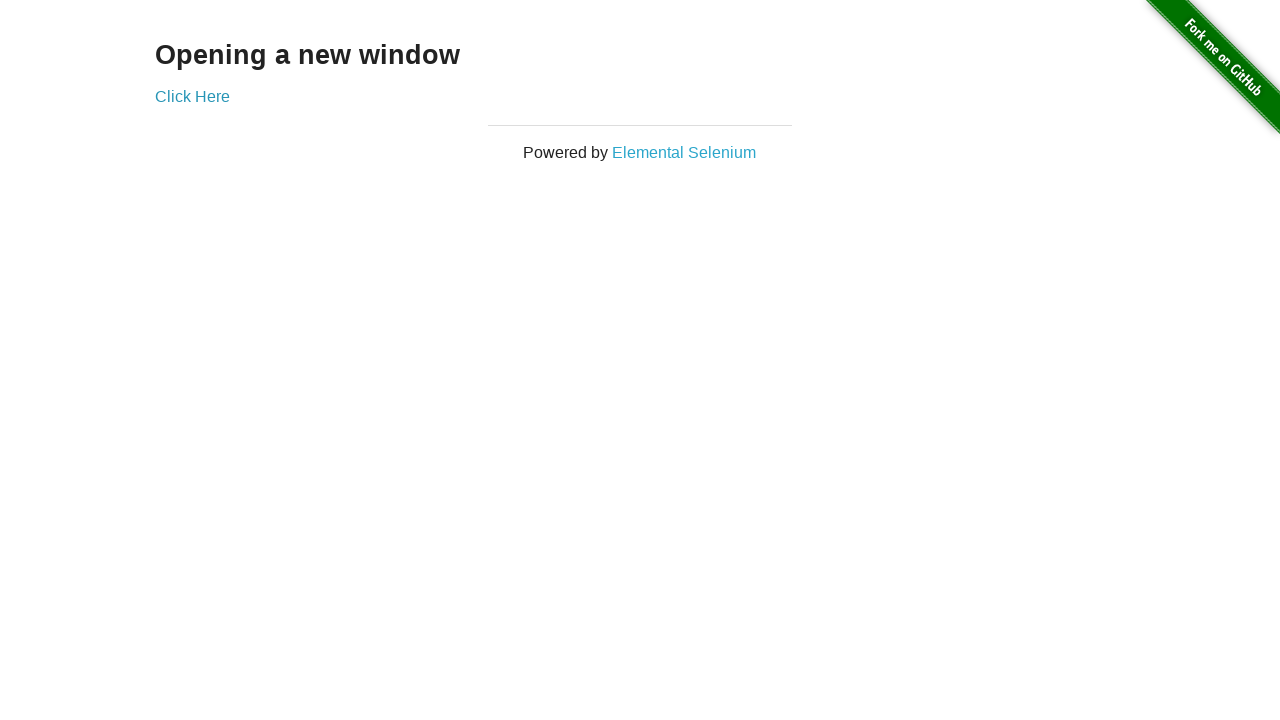

New window opened and captured
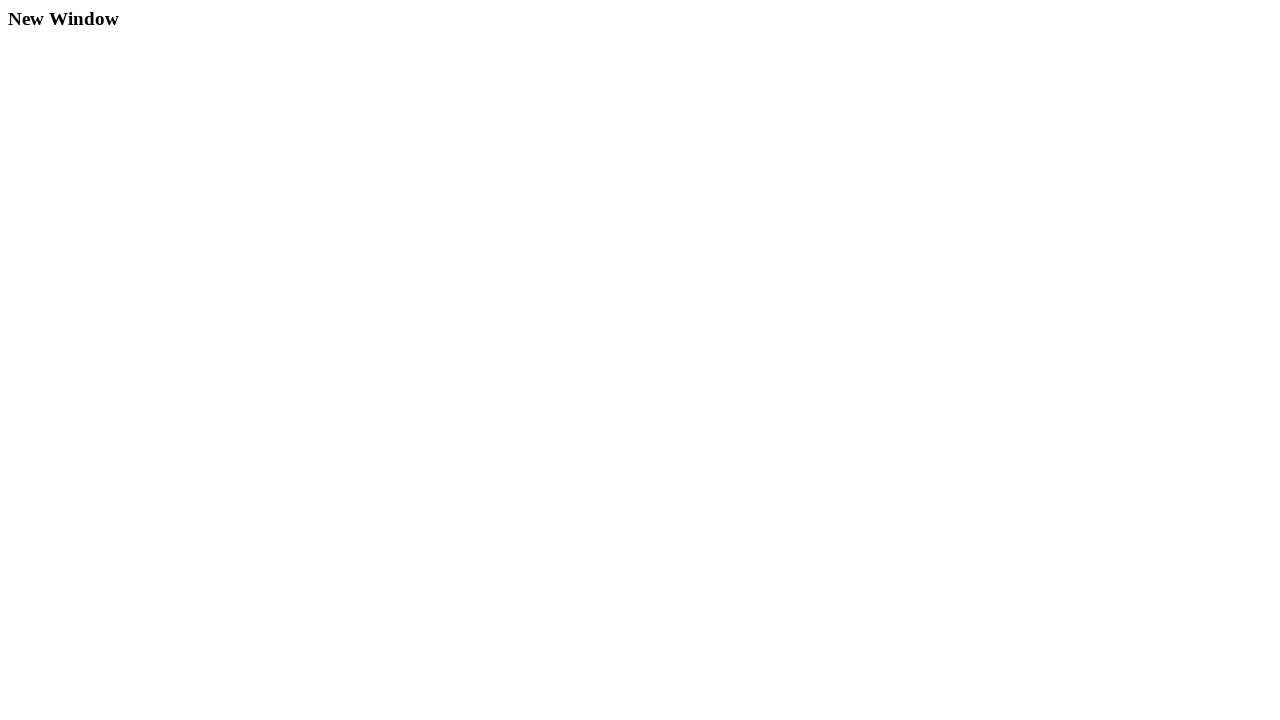

Retrieved child window title: New Window
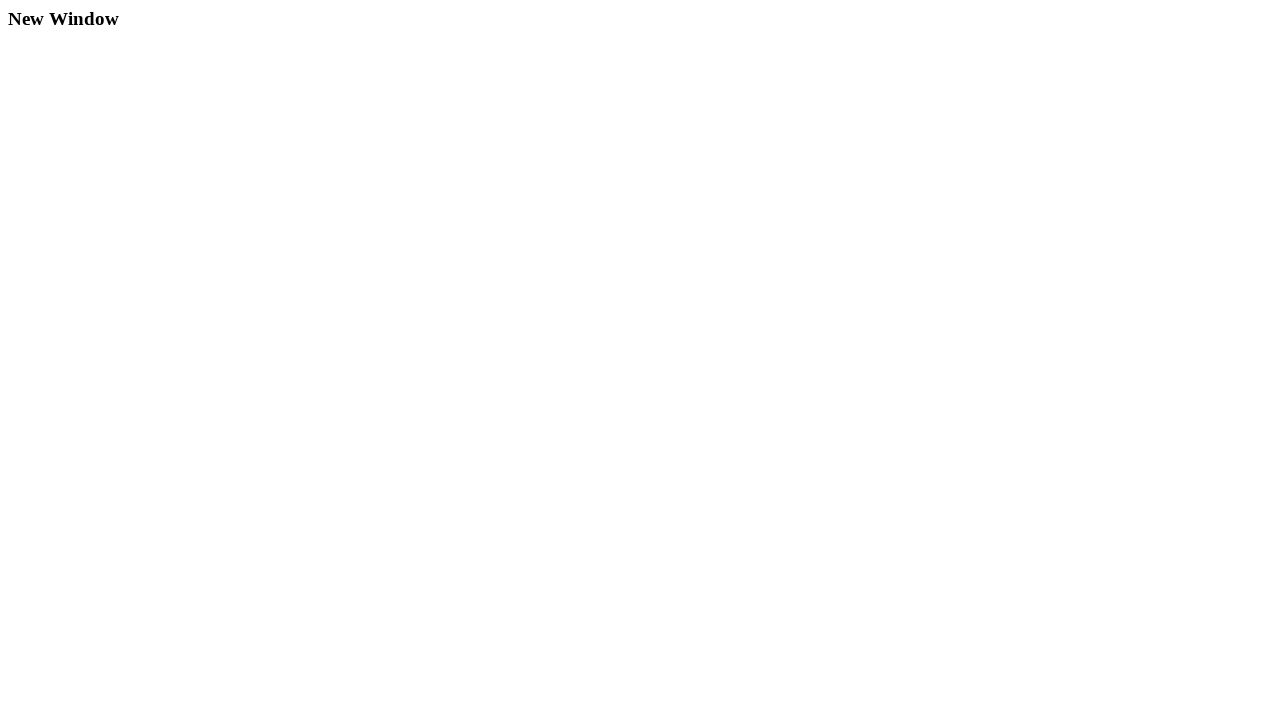

Closed child window
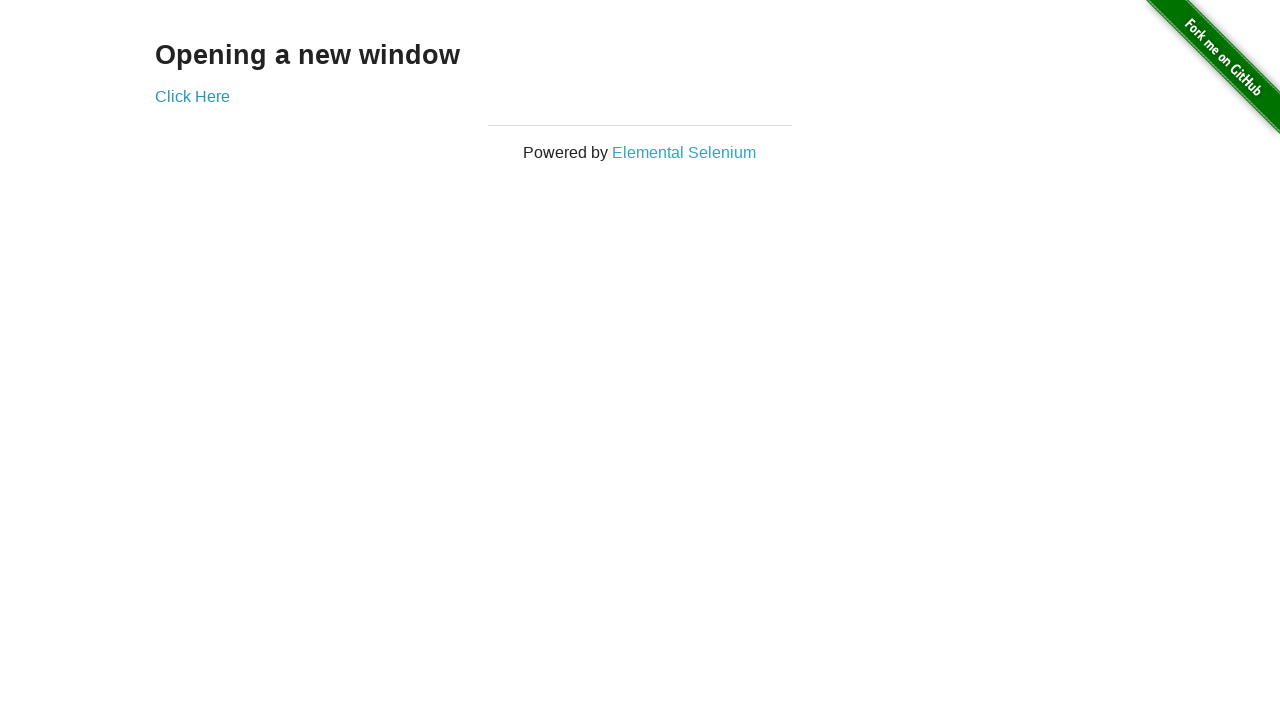

Retrieved parent window title: The Internet
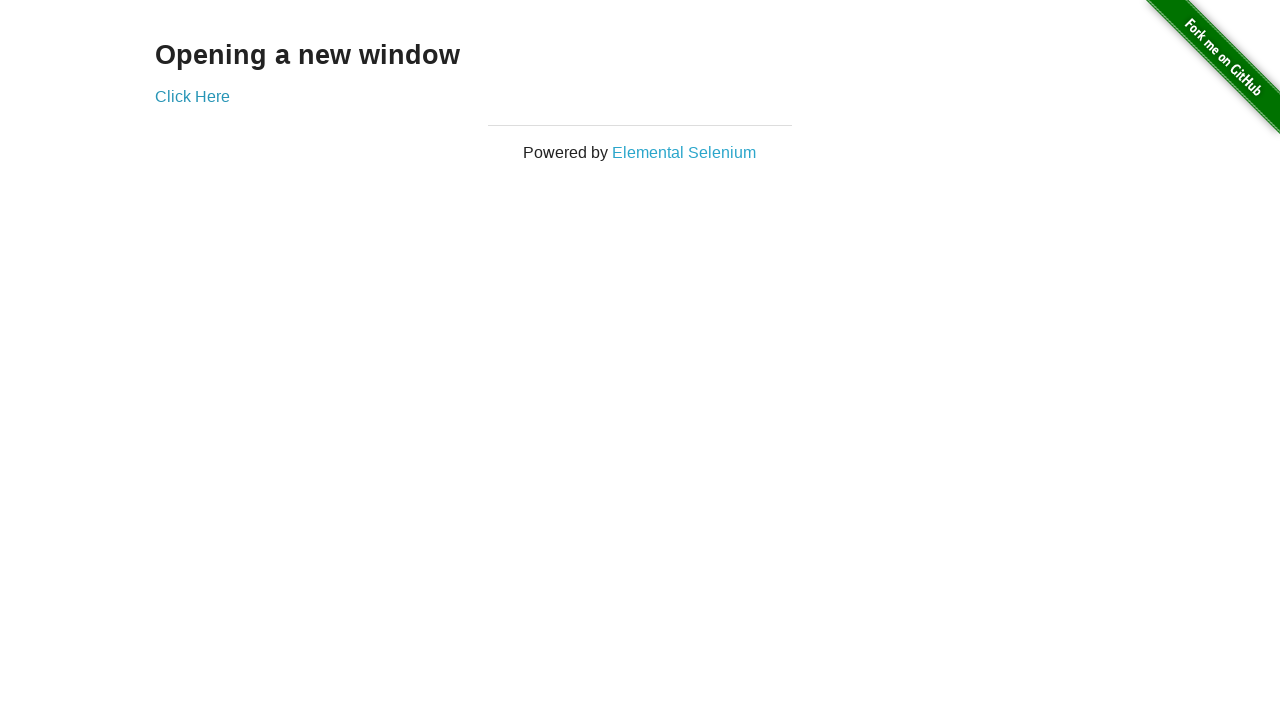

Located 'Elemental Selenium' link on parent window
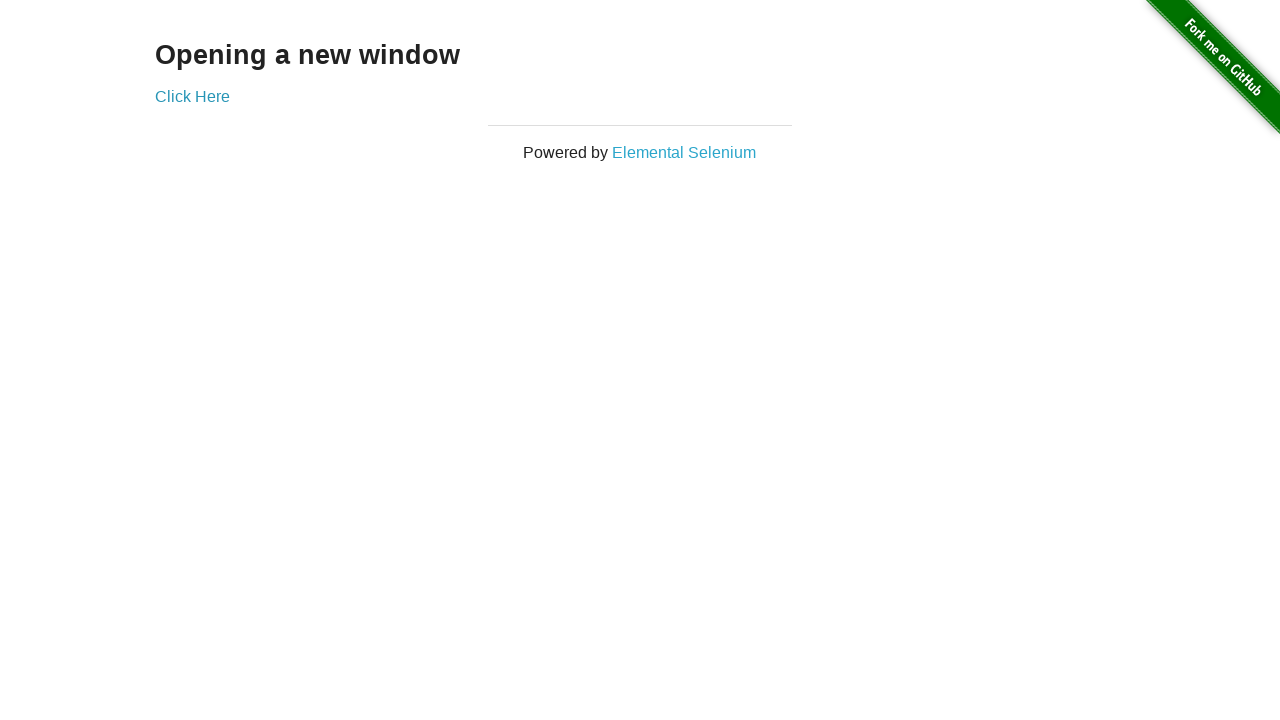

Verified parent window is active - 'Elemental Selenium' link is enabled
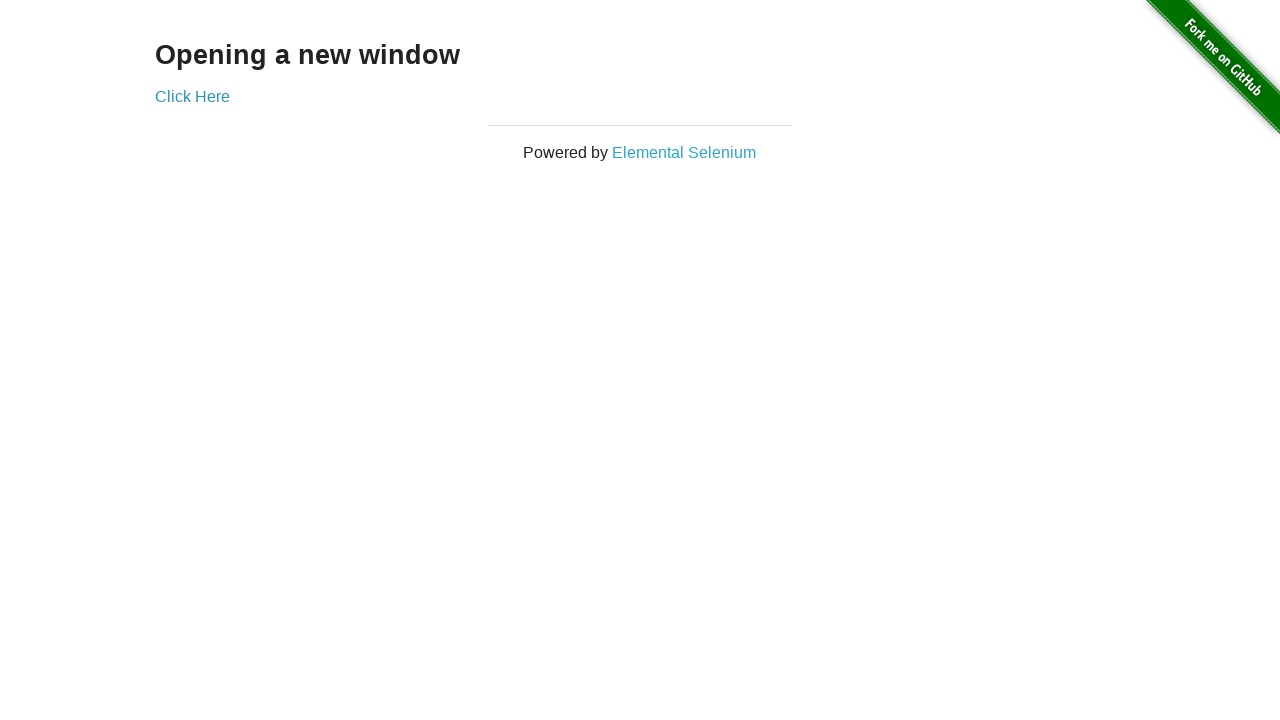

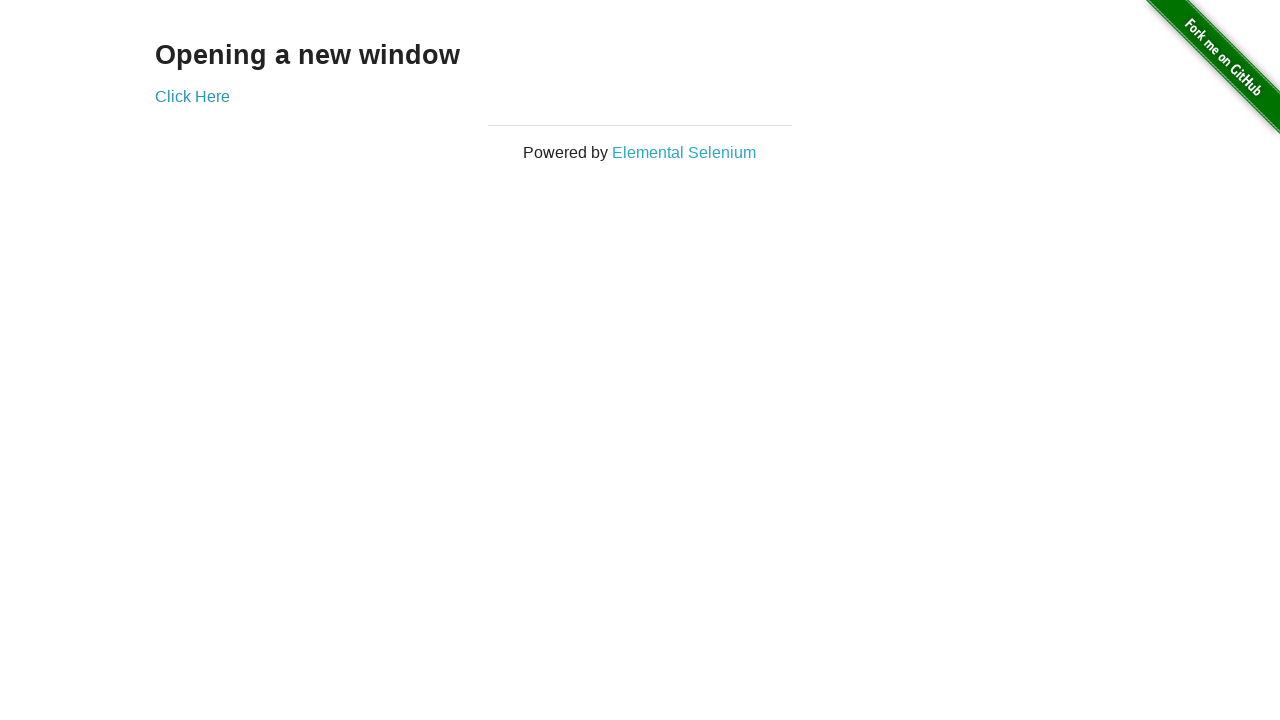